Clicks a verify button and checks that the resulting message contains "successful"

Starting URL: http://suninjuly.github.io/wait1.html

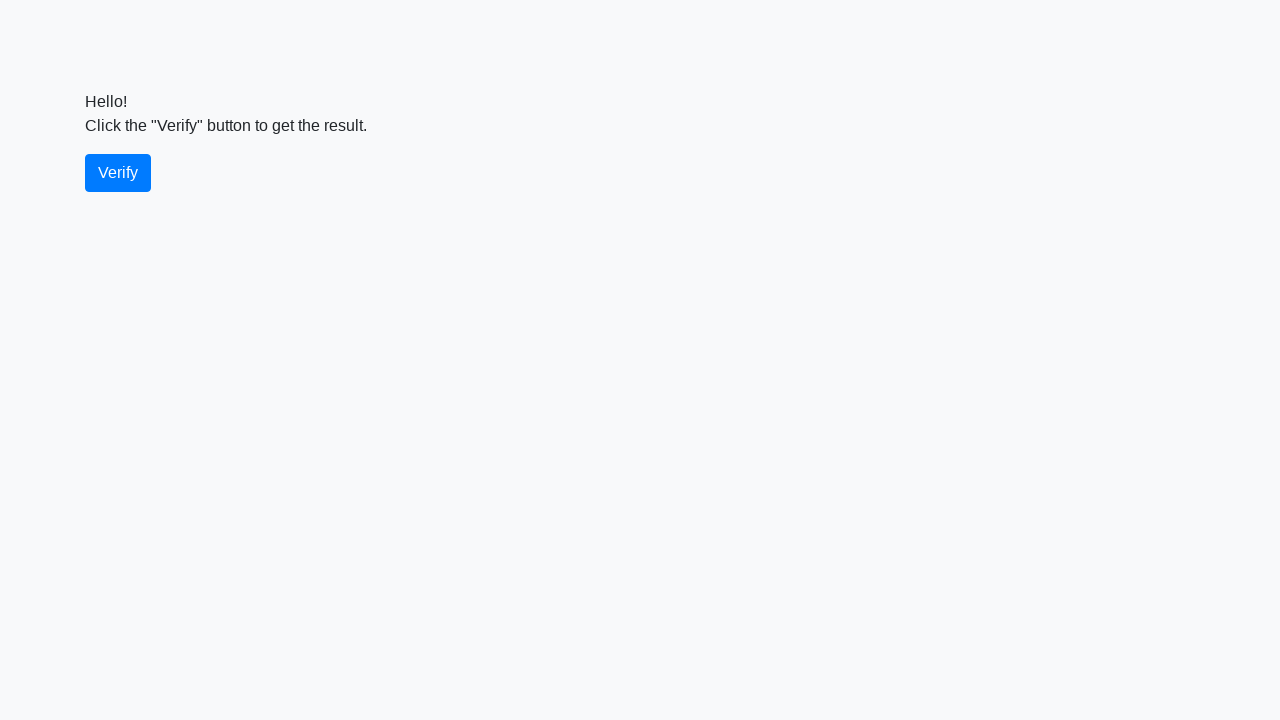

Clicked the verify button at (118, 173) on #verify
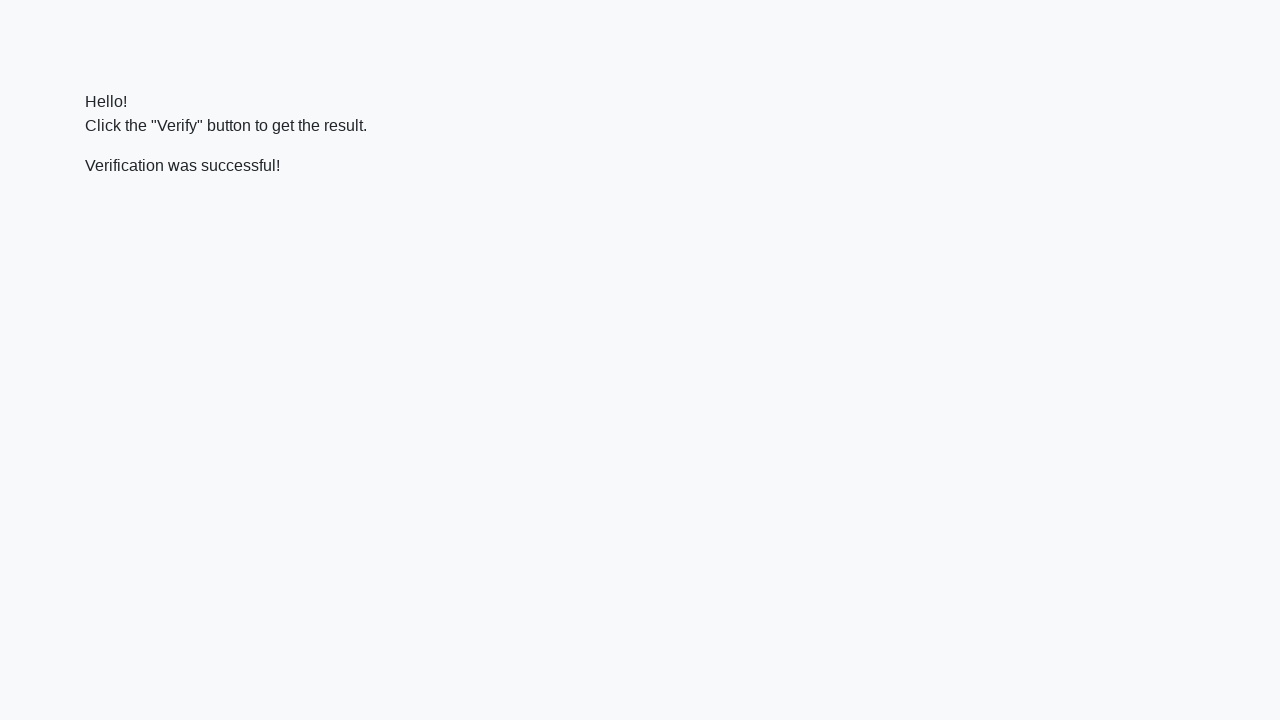

Located the verify message element
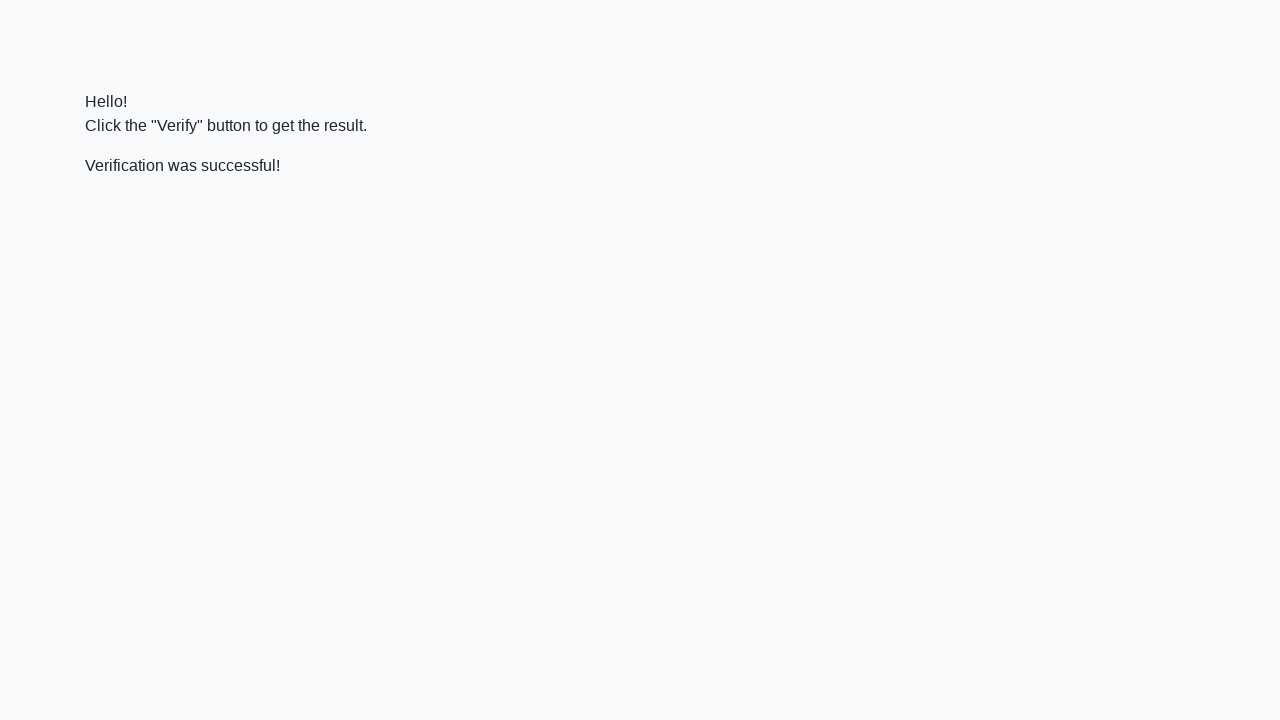

Verified that message contains 'successful'
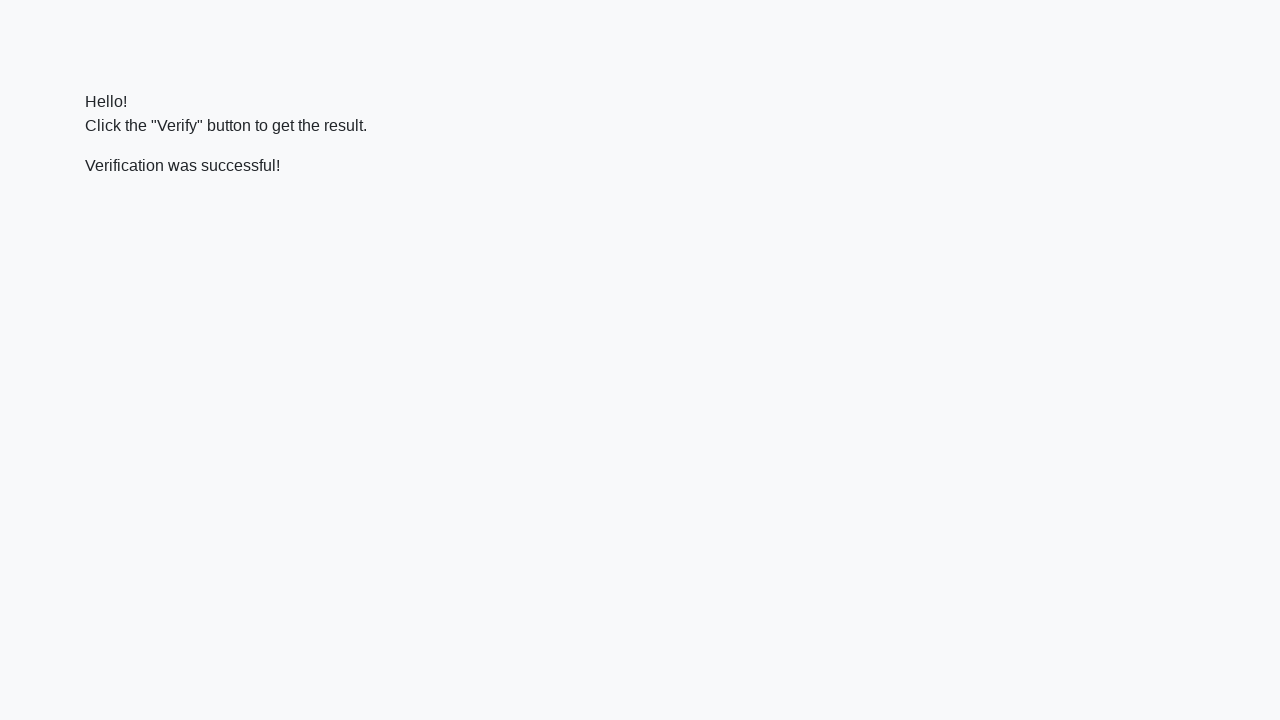

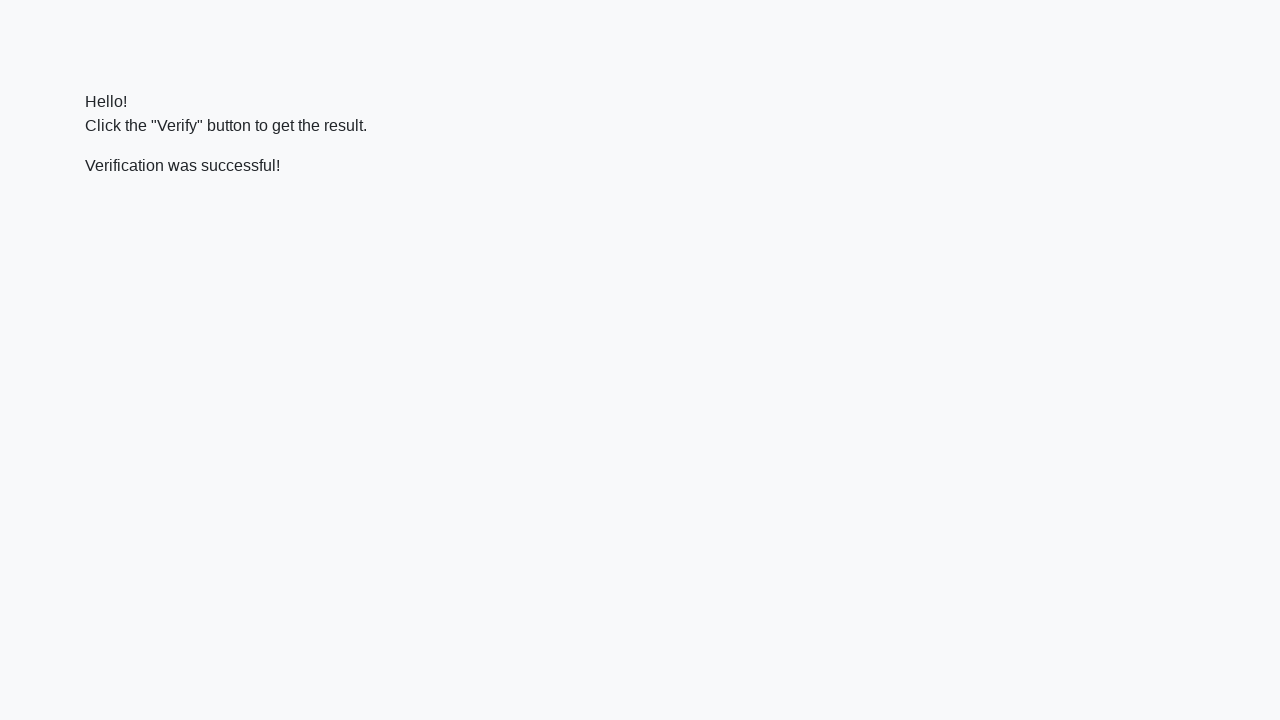